Tests that the home page has three arrivals by scrolling down and counting arrival images

Starting URL: https://practice.automationtesting.in/

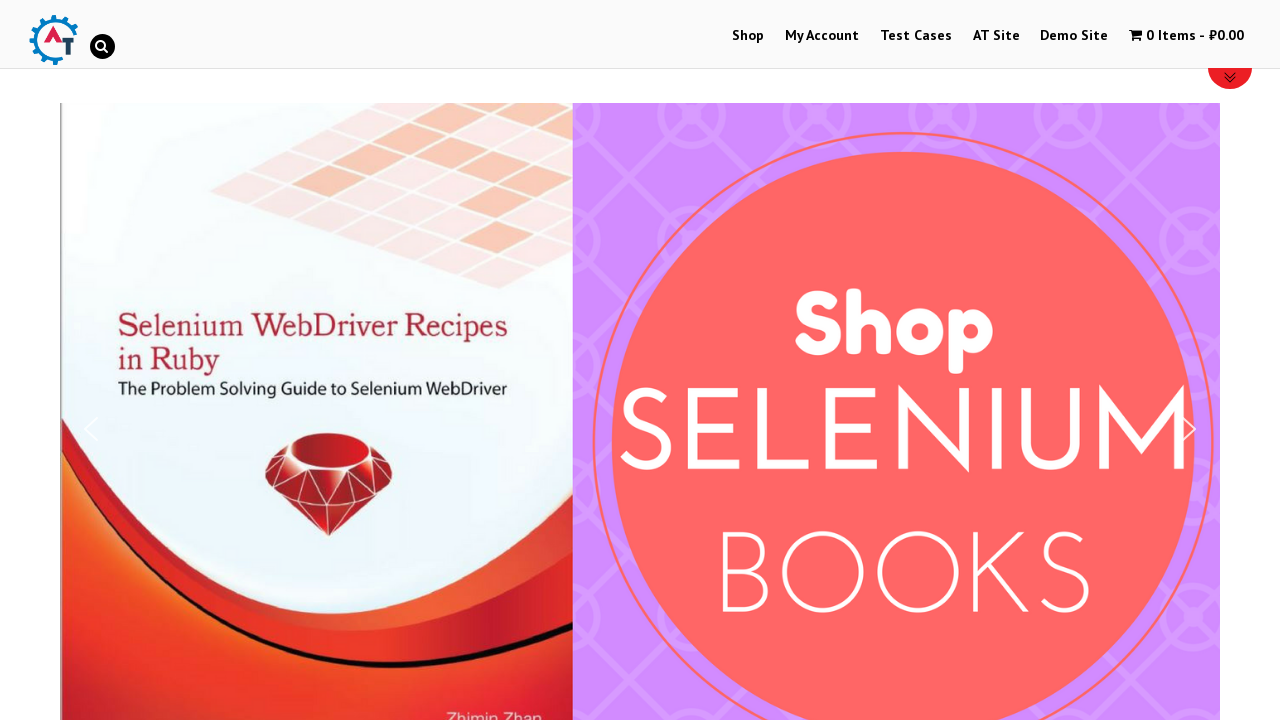

Clicked on Shop menu at (748, 36) on a:has-text('Shop')
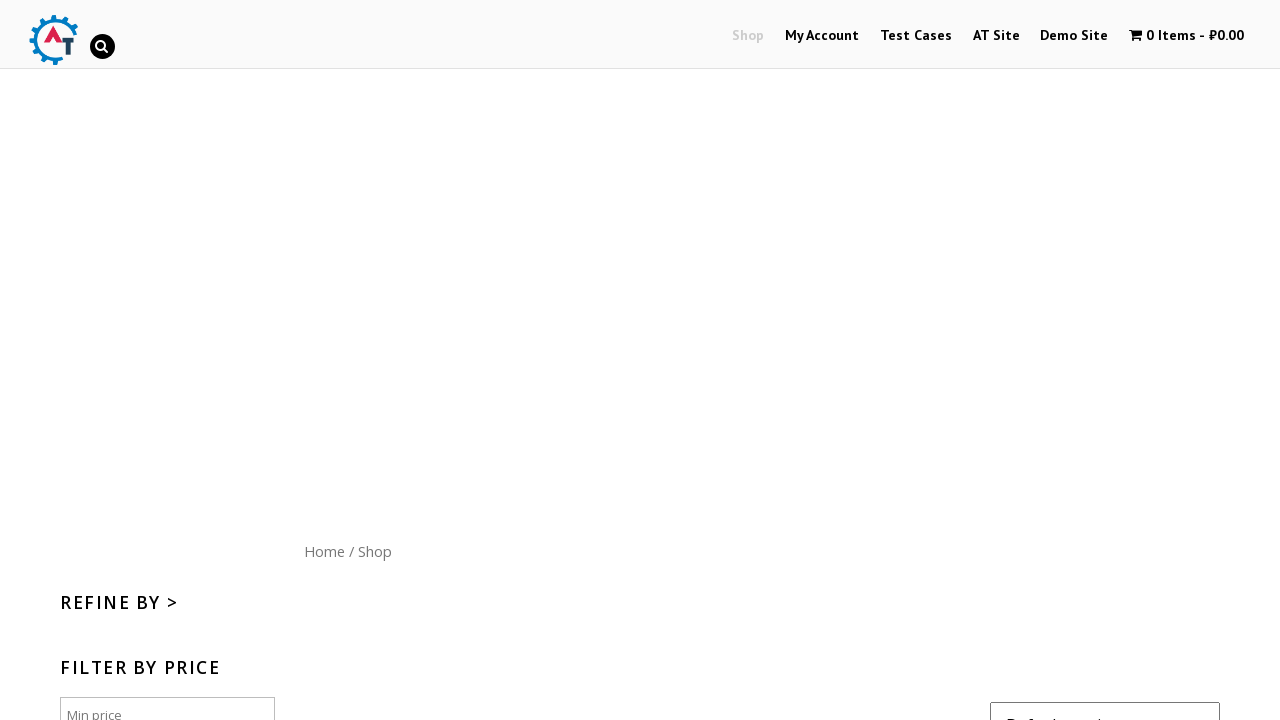

Clicked on Home menu button at (324, 551) on a:has-text('Home')
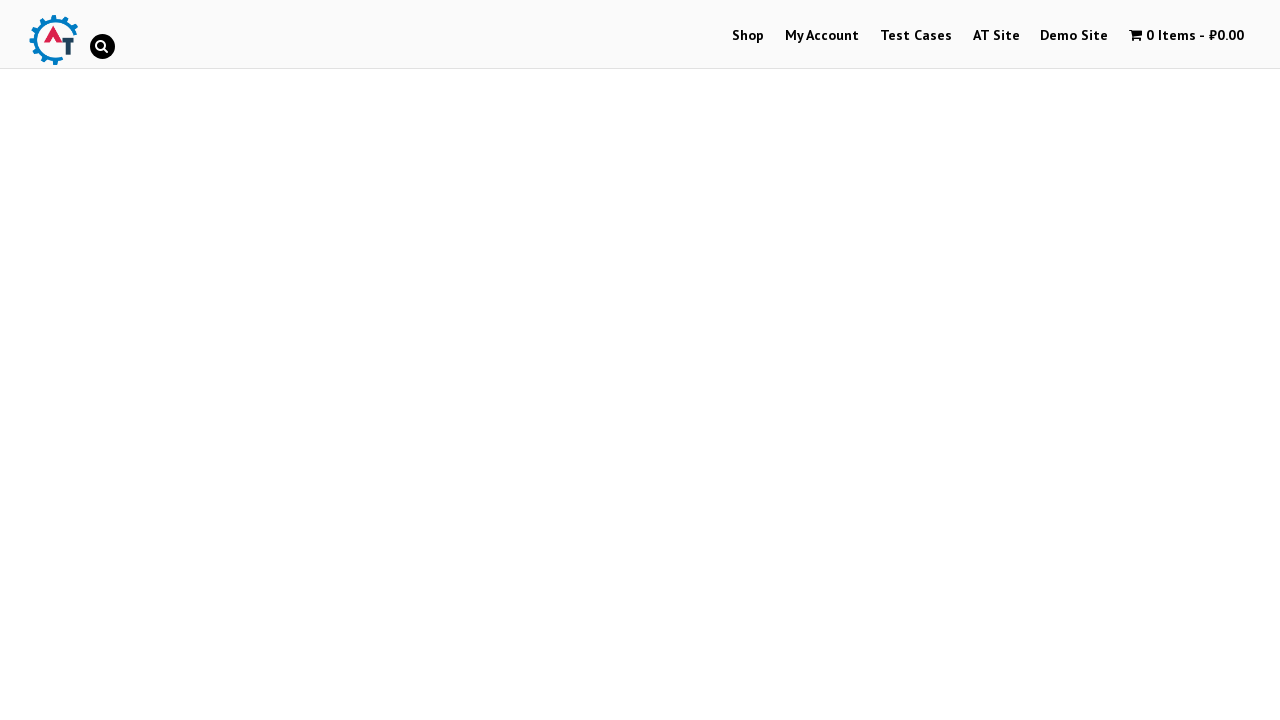

Scrolled down 800 pixels to view arrivals section
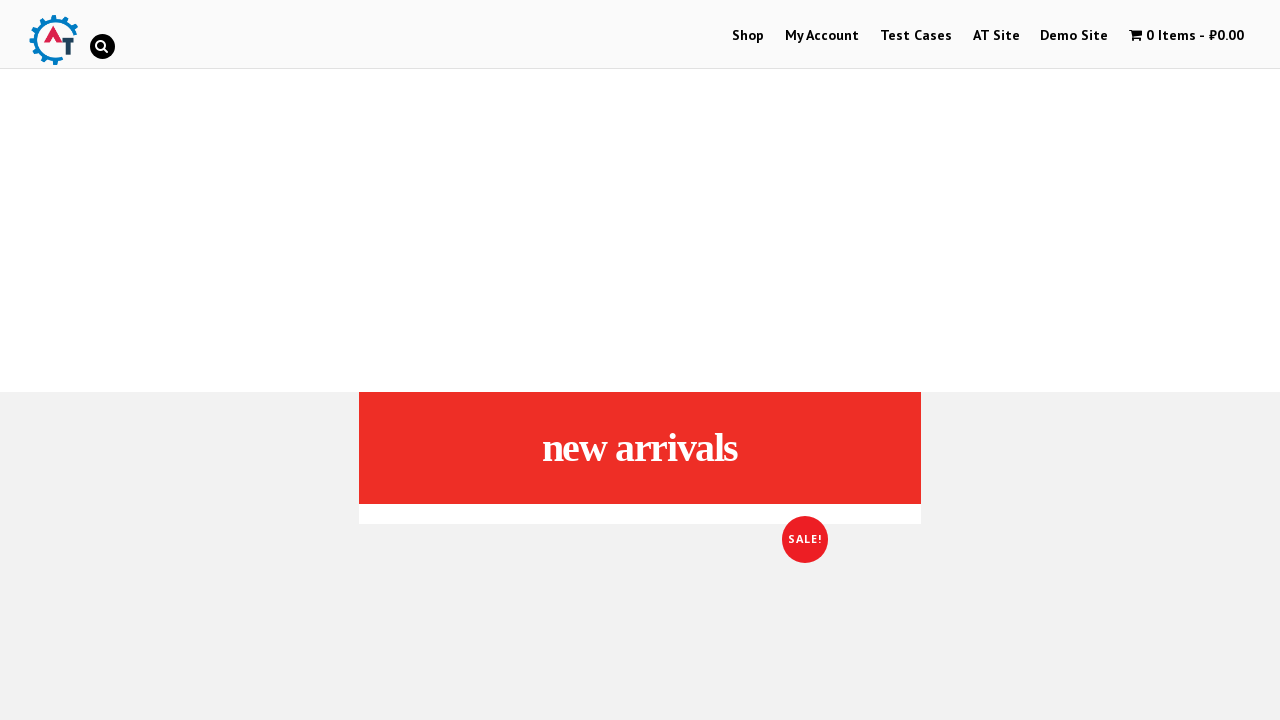

Waited for arrival images with lazy loading to be visible
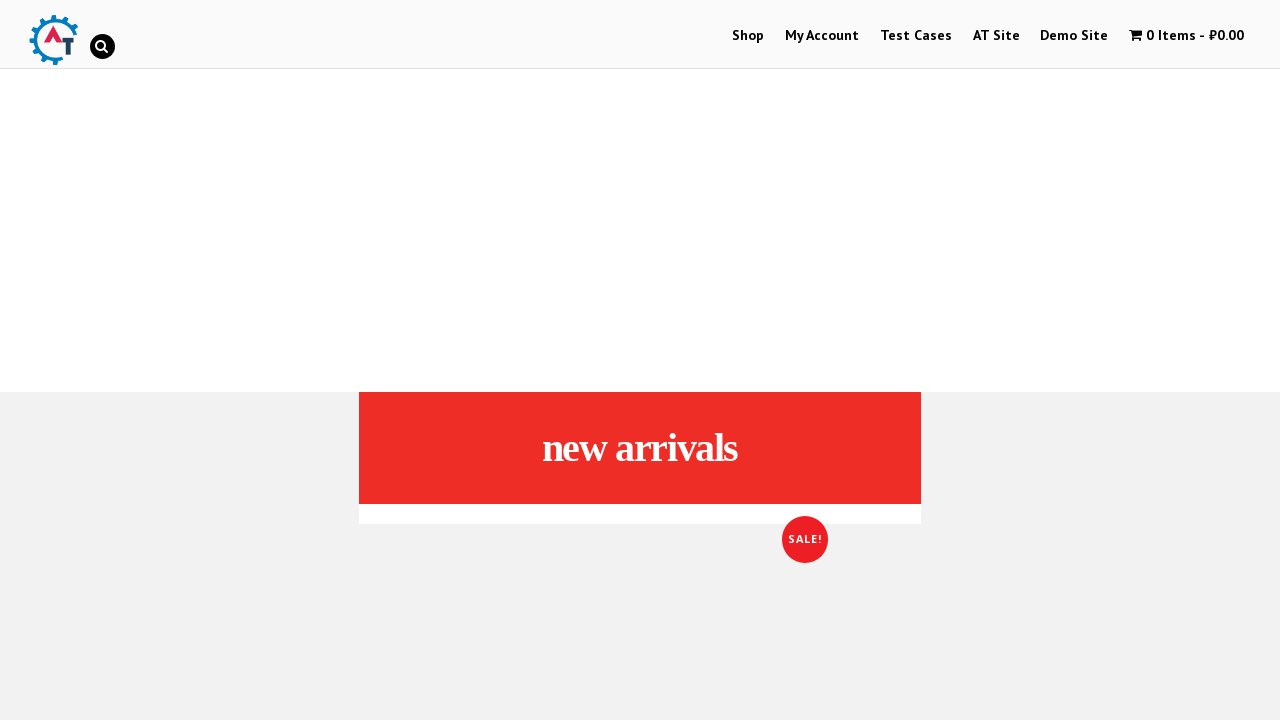

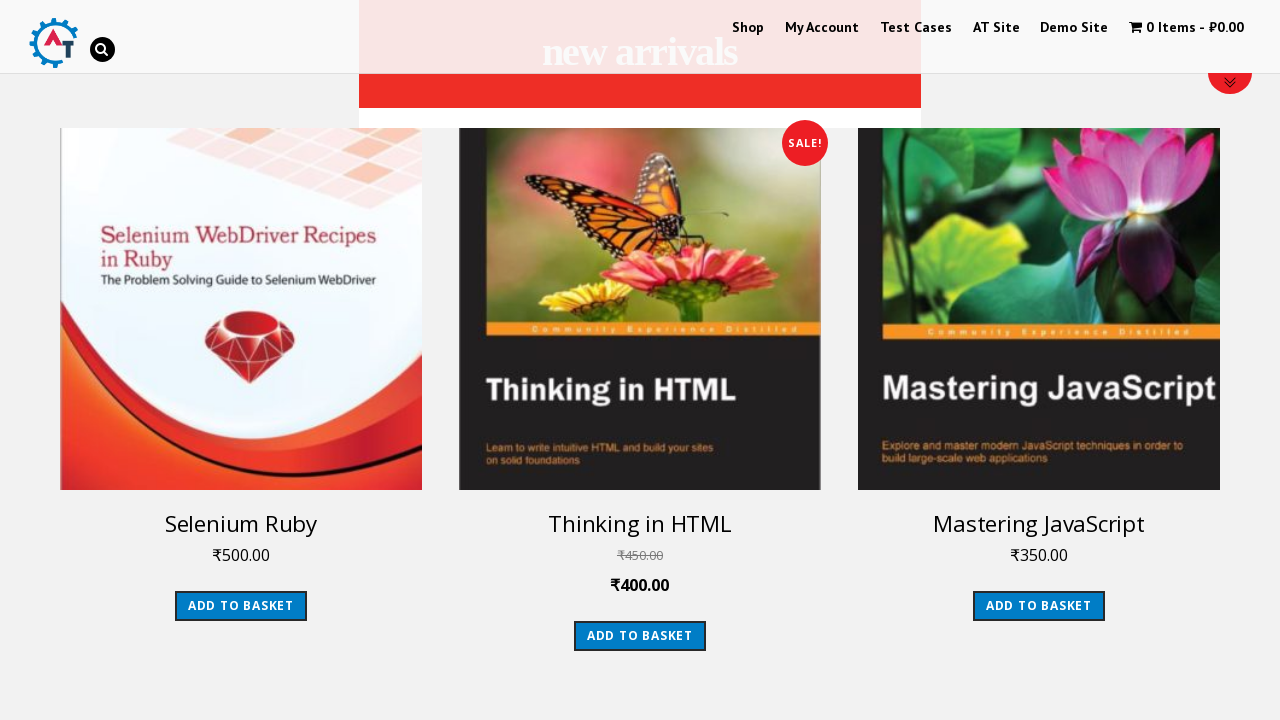